Clicks dropdown using XPath with starts-with function

Starting URL: https://rahulshettyacademy.com/AutomationPractice/

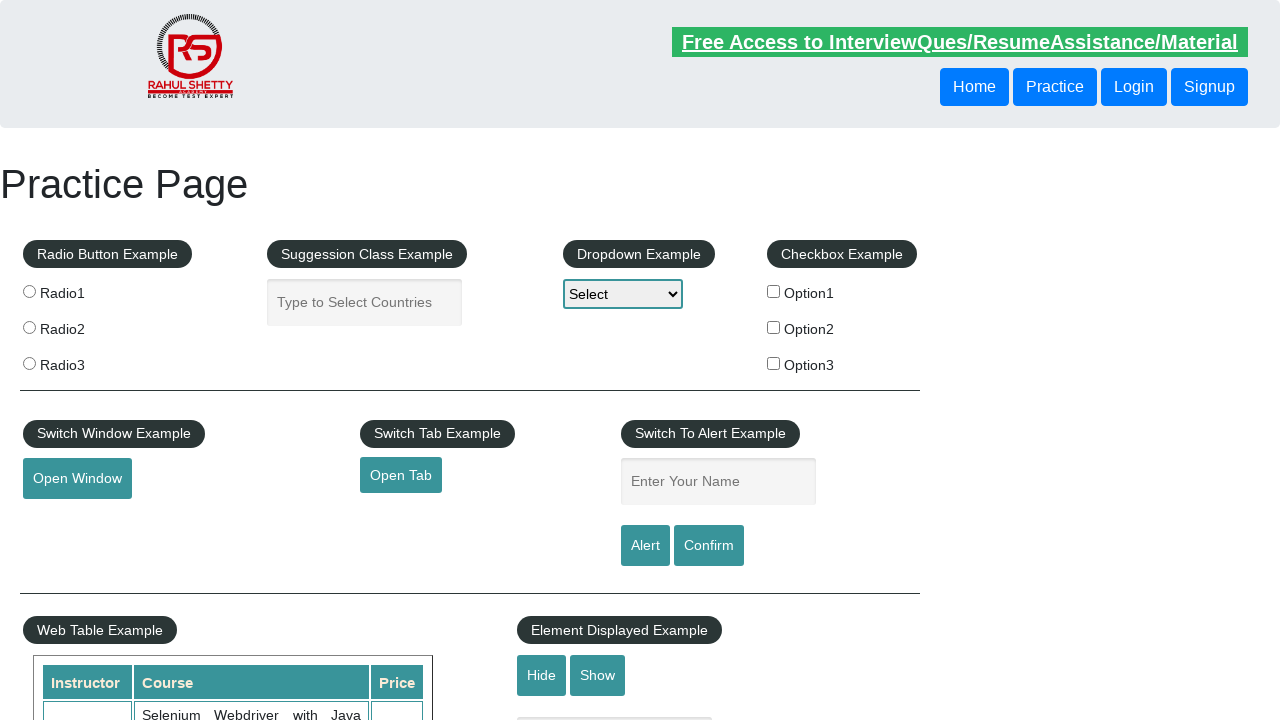

Navigated to AutomationPractice page
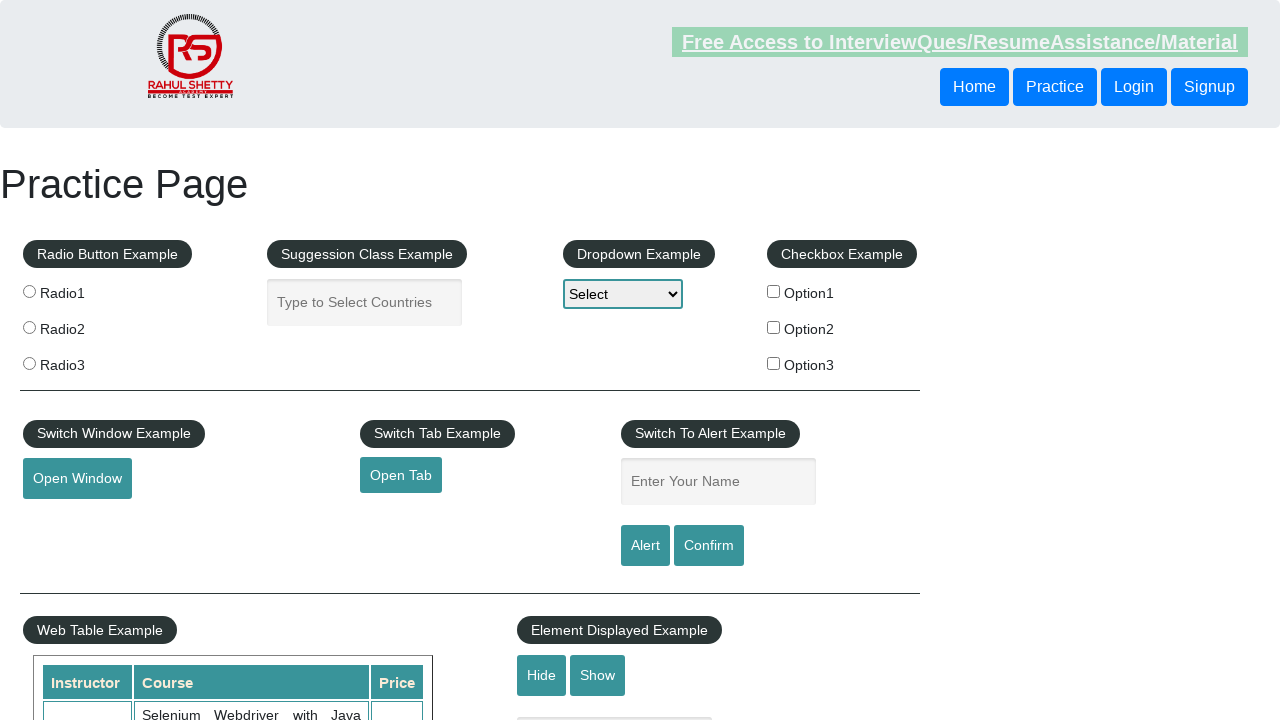

Clicked dropdown using XPath with starts-with function at (623, 294) on xpath=//select[starts-with(@id, 'dropdown-class-example')]
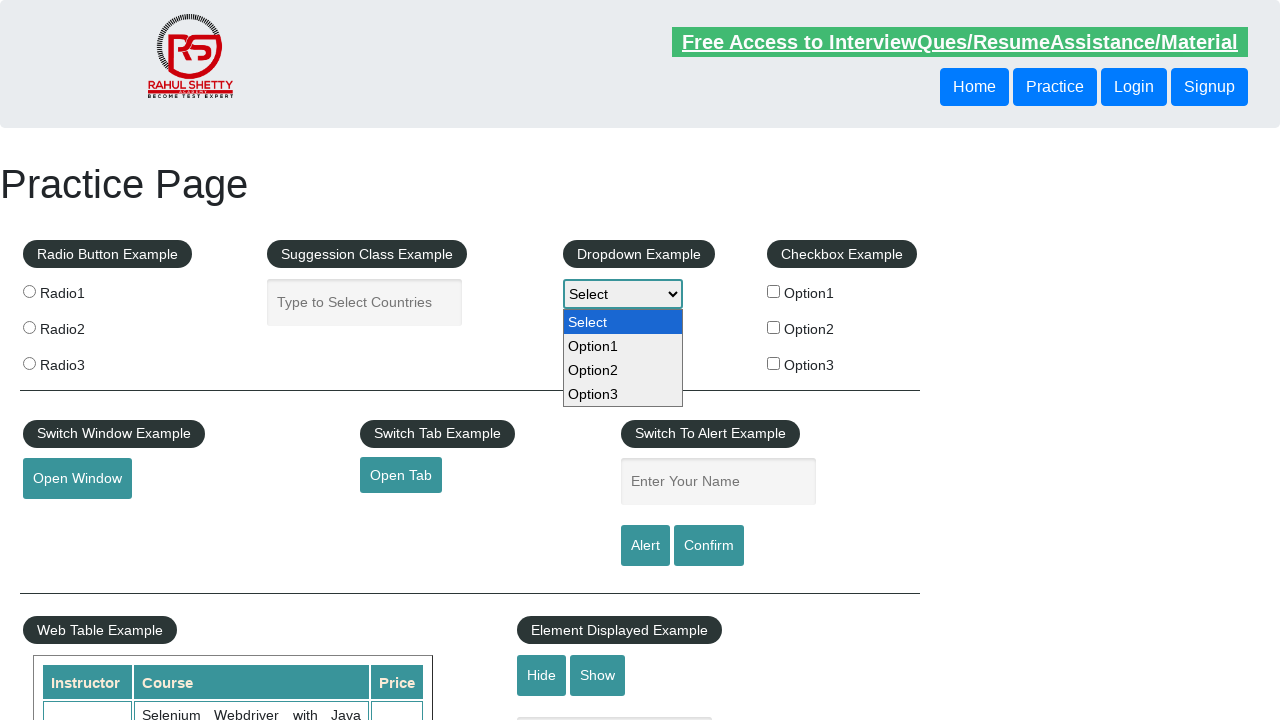

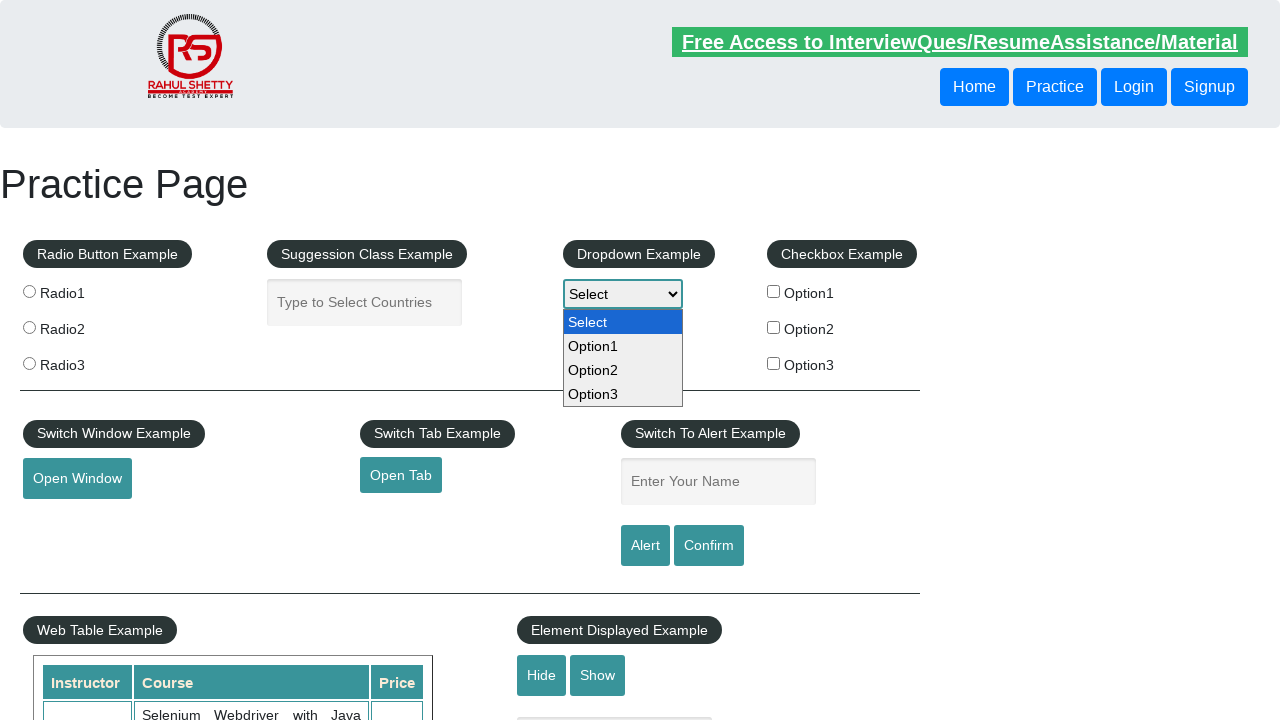